Tests explicit wait for element invisibility by clicking start button, waiting for loading image to disappear, then waiting for "Hello World!" text

Starting URL: http://the-internet.herokuapp.com/dynamic_loading/2

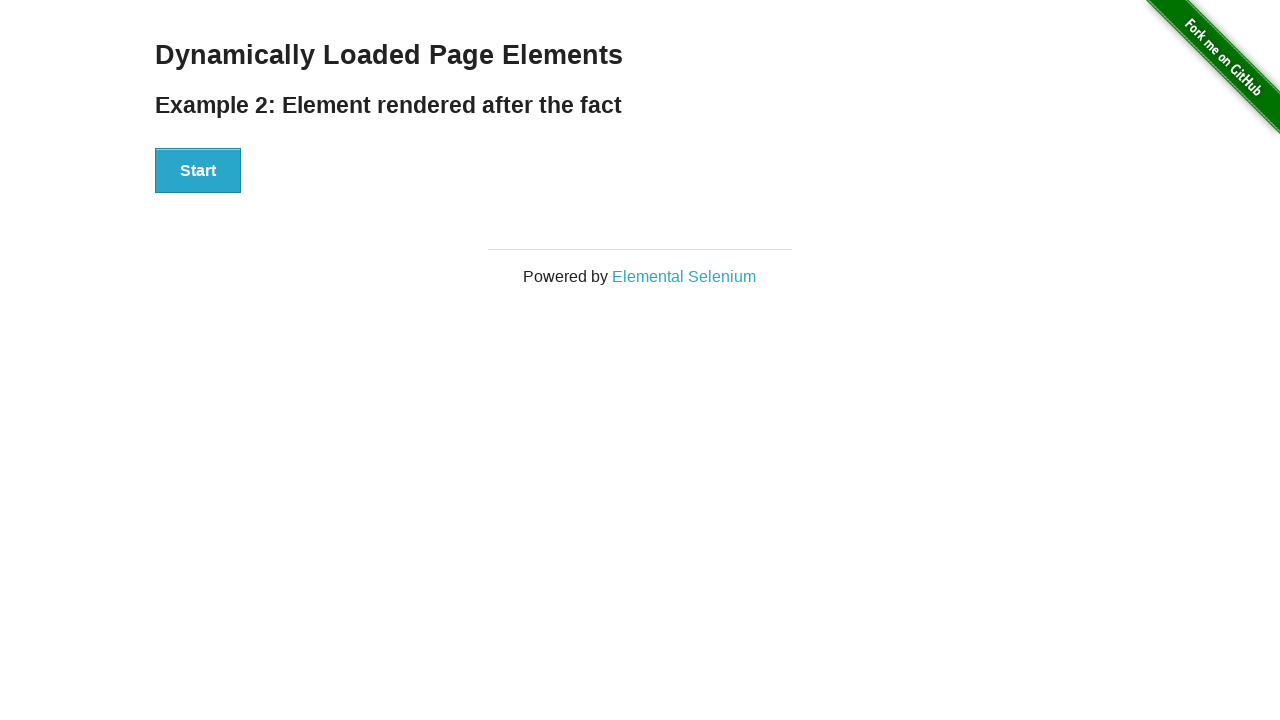

Clicked start button on dynamic loading page at (198, 171) on xpath=//div[@id='start']/button
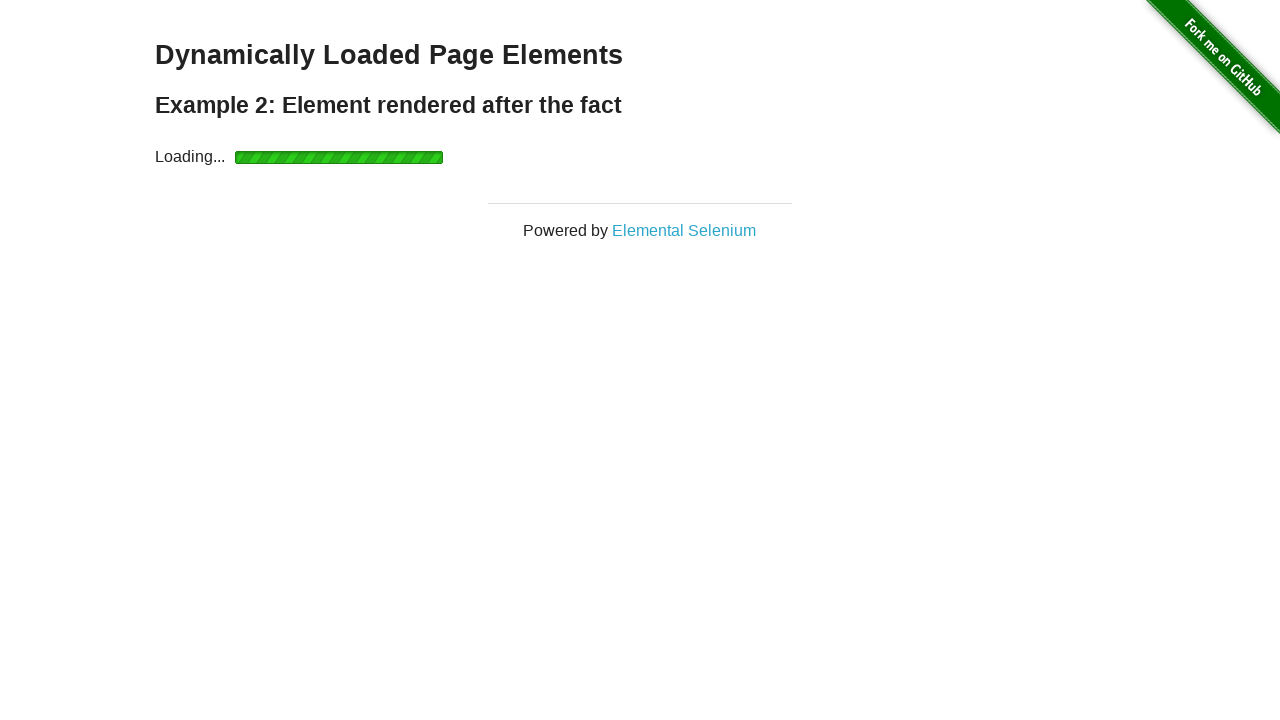

Loading image disappeared (explicit wait for invisibility)
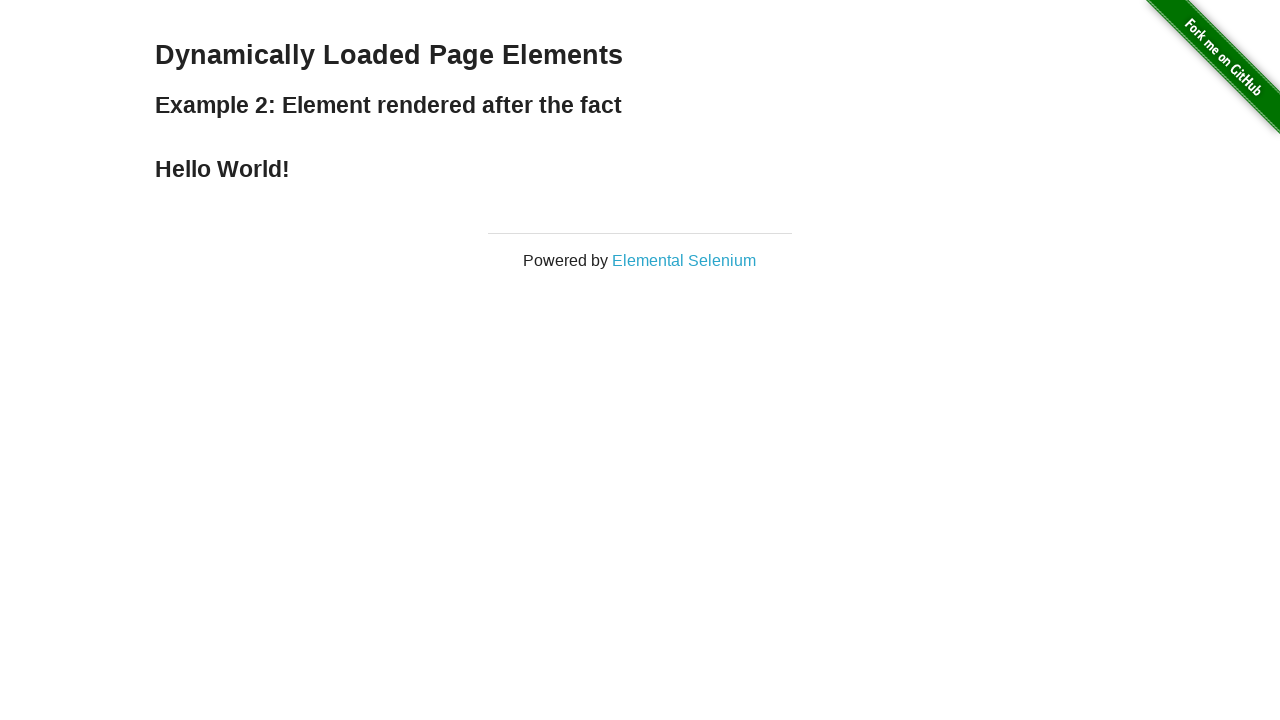

Hello World! text appeared (explicit wait for visibility)
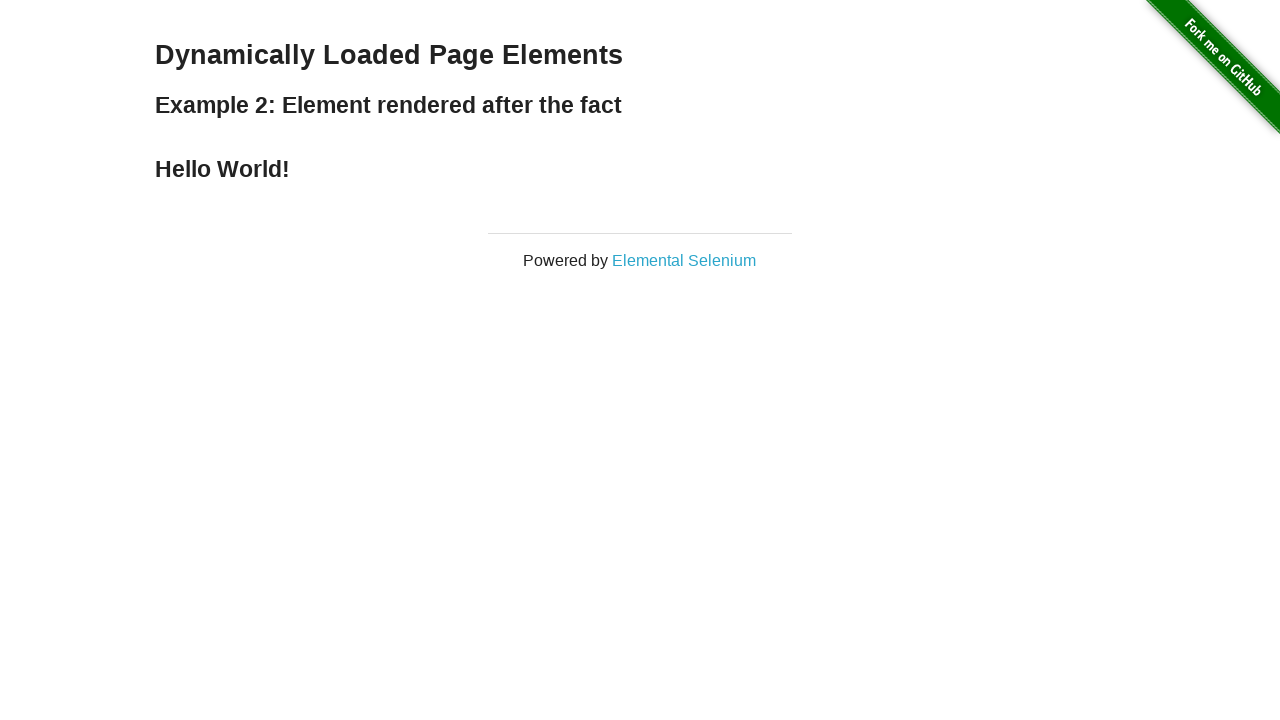

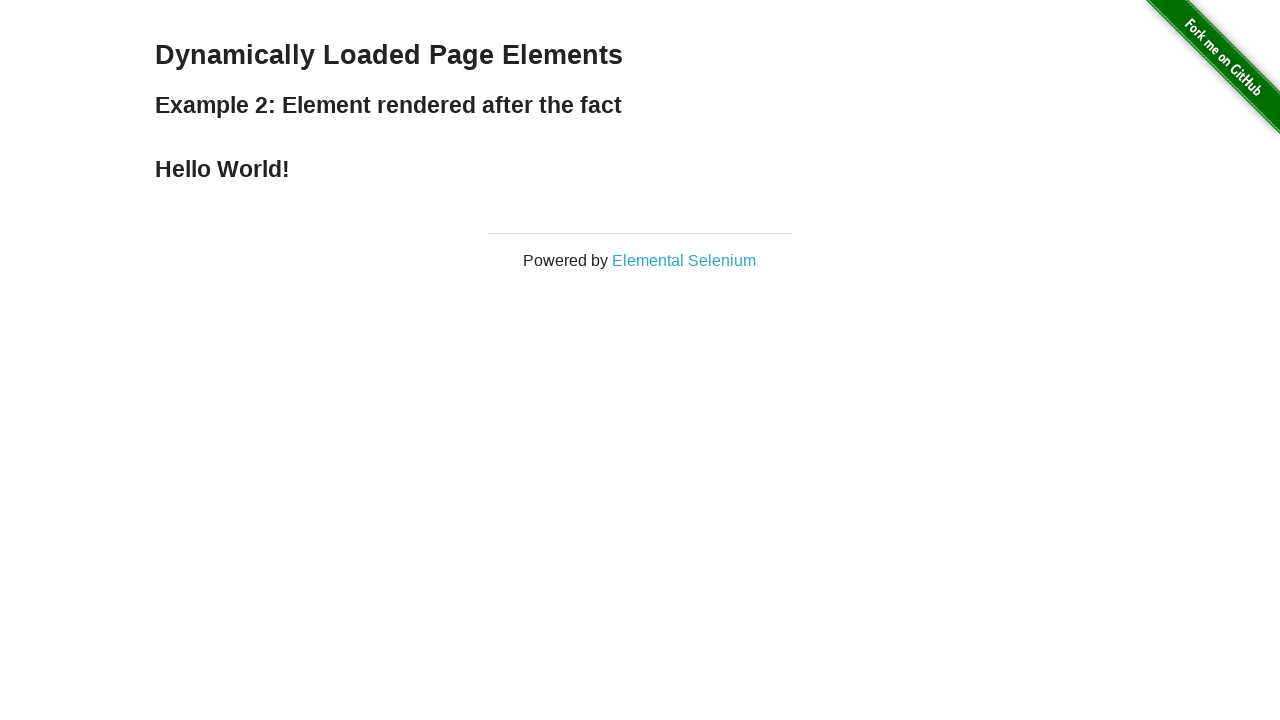